Tests browser navigation functionality by navigating between two pages and using back/forward browser controls

Starting URL: https://rahulshettyacademy.com/AutomationPractice/

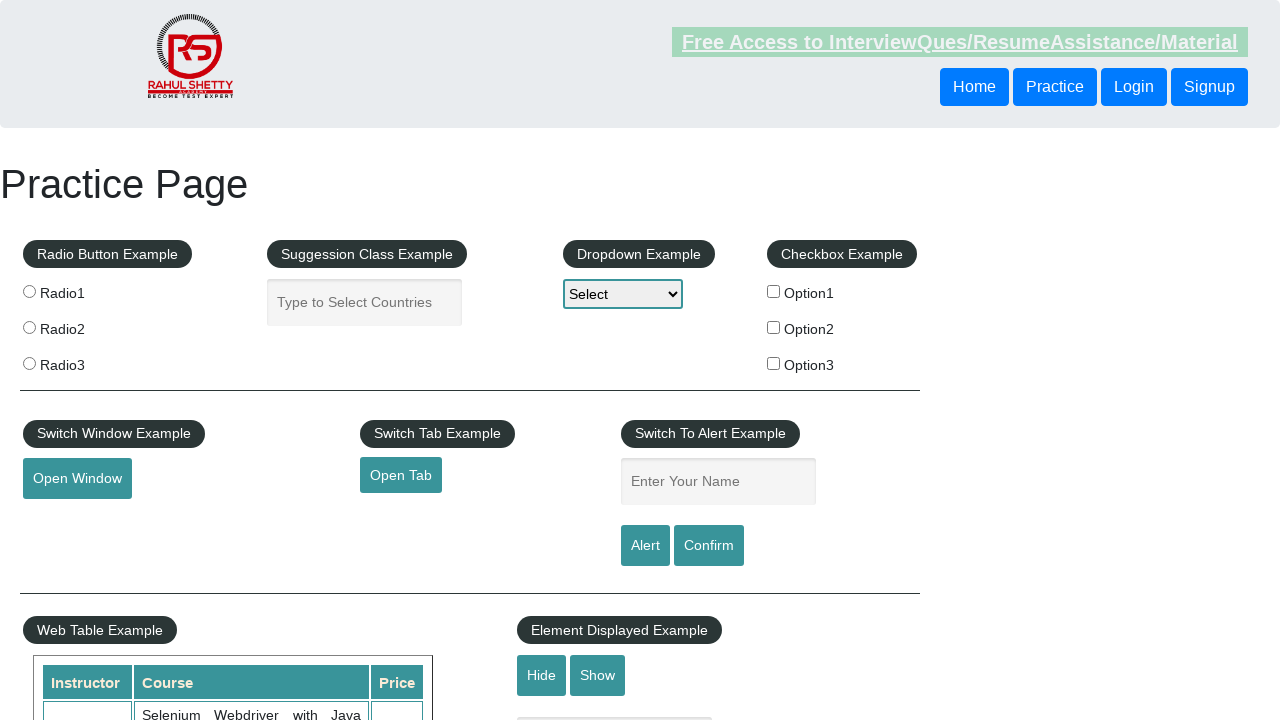

Navigated to https://rahulshettyacademy.com
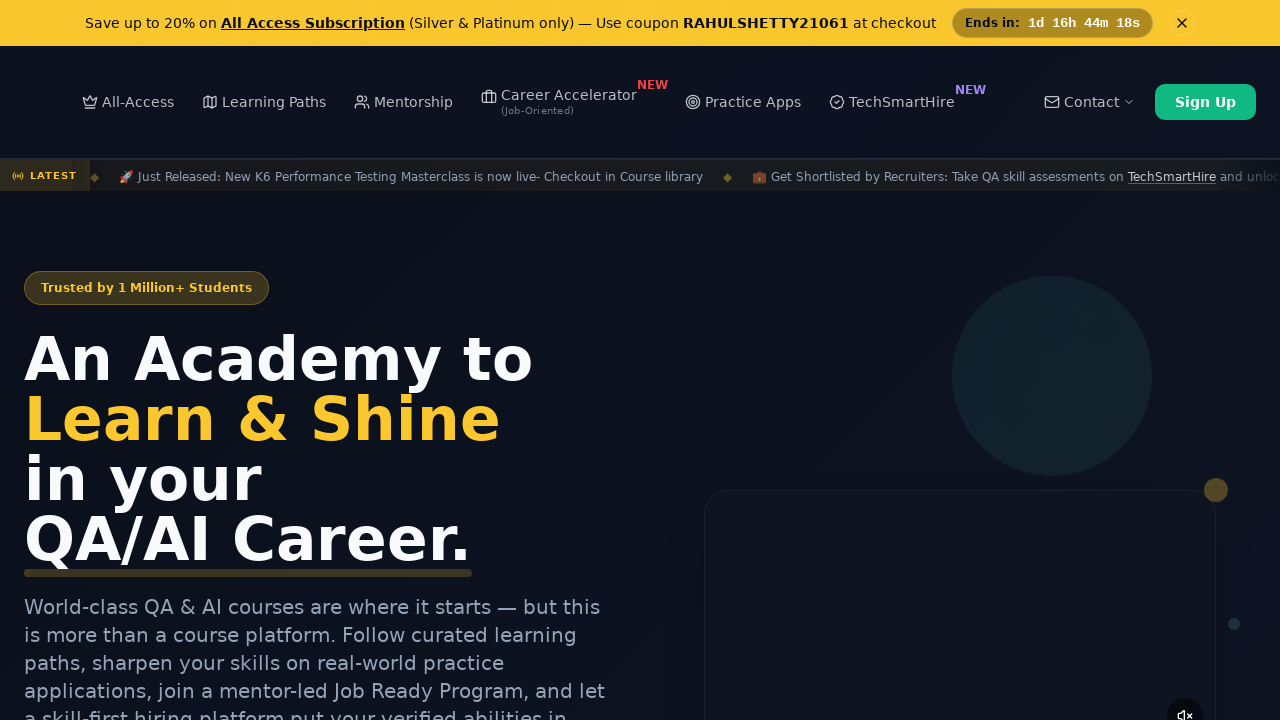

Navigated back to previous page (AutomationPractice)
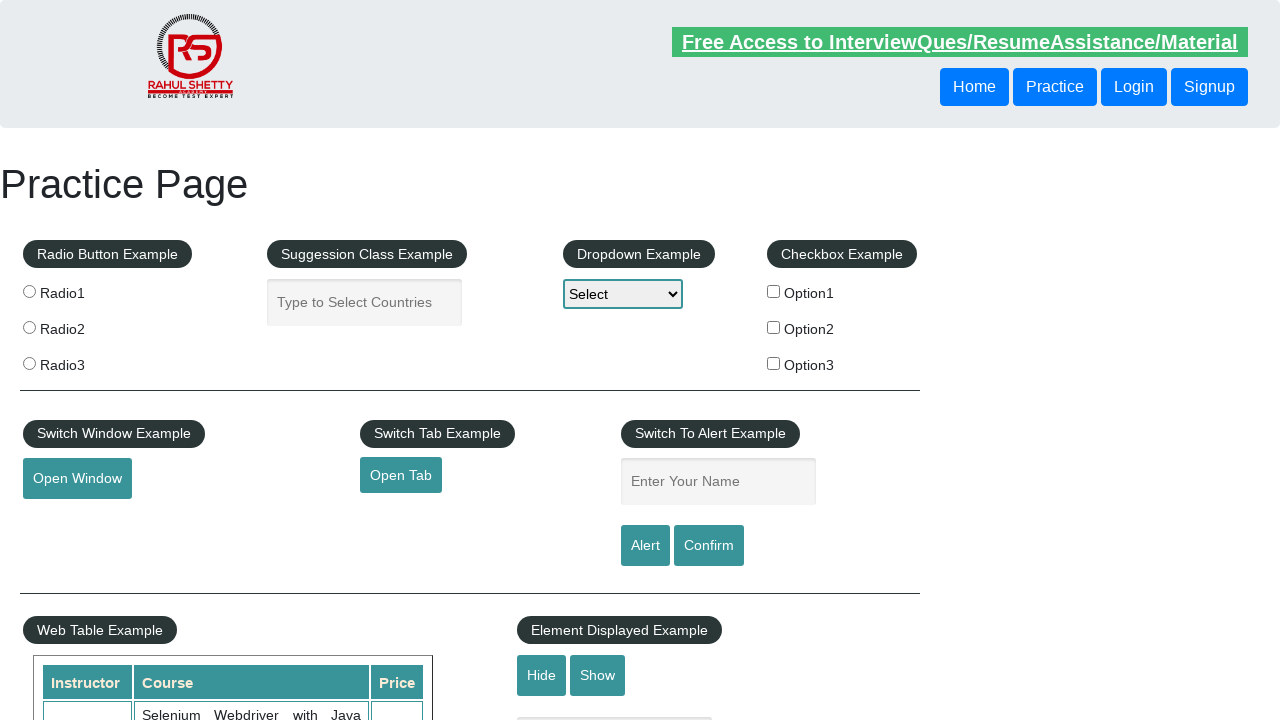

Navigated forward to academy page
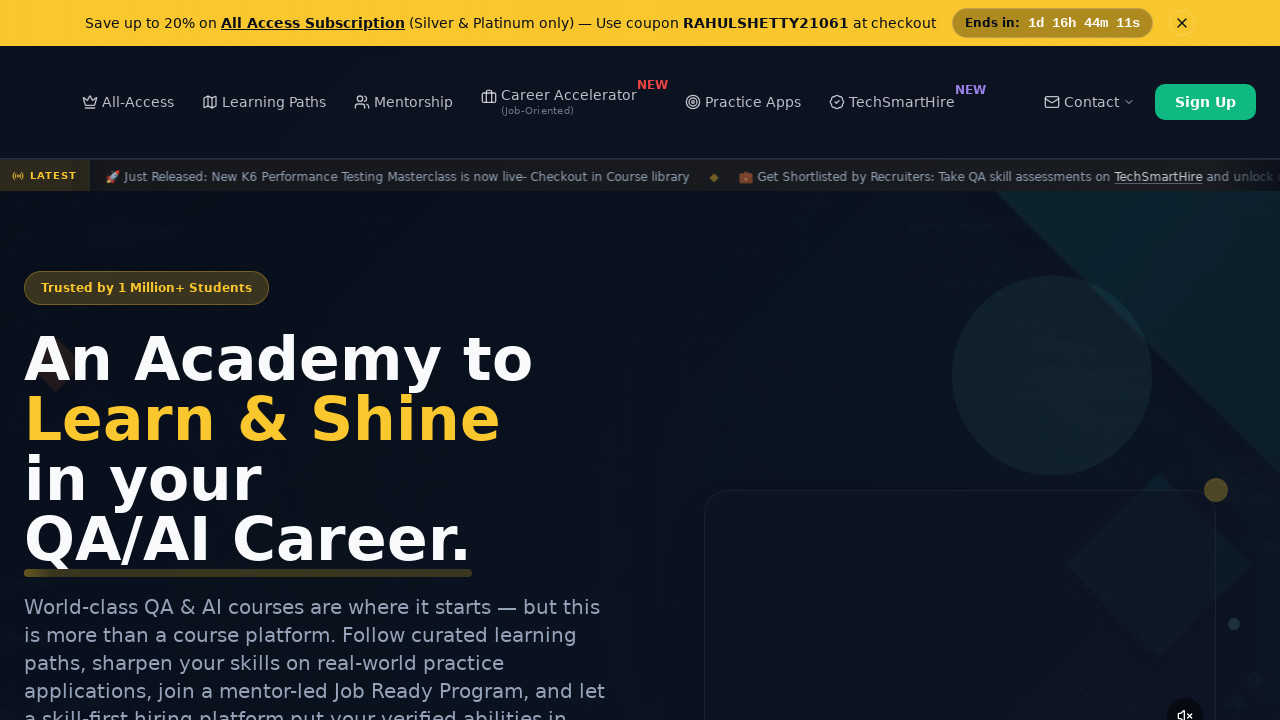

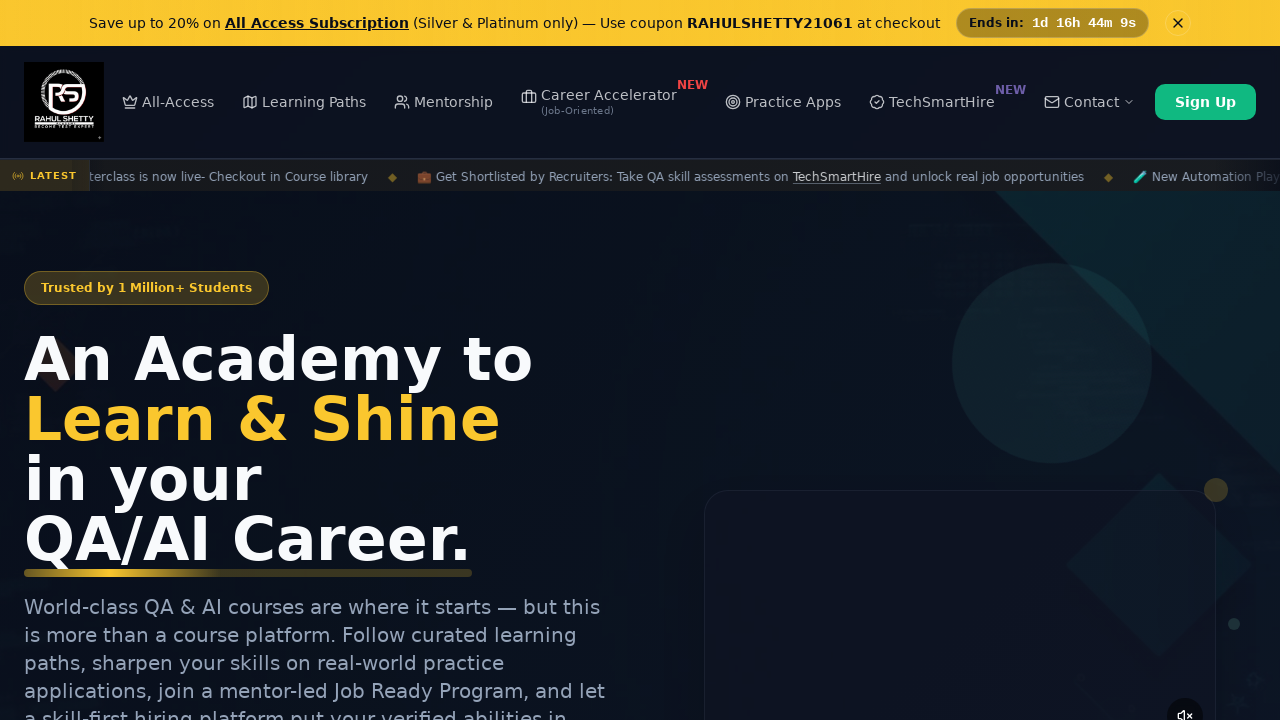